Fills out a form with personal information including first name, last name, city, and country, then submits the form

Starting URL: http://suninjuly.github.io/simple_form_find_task.html

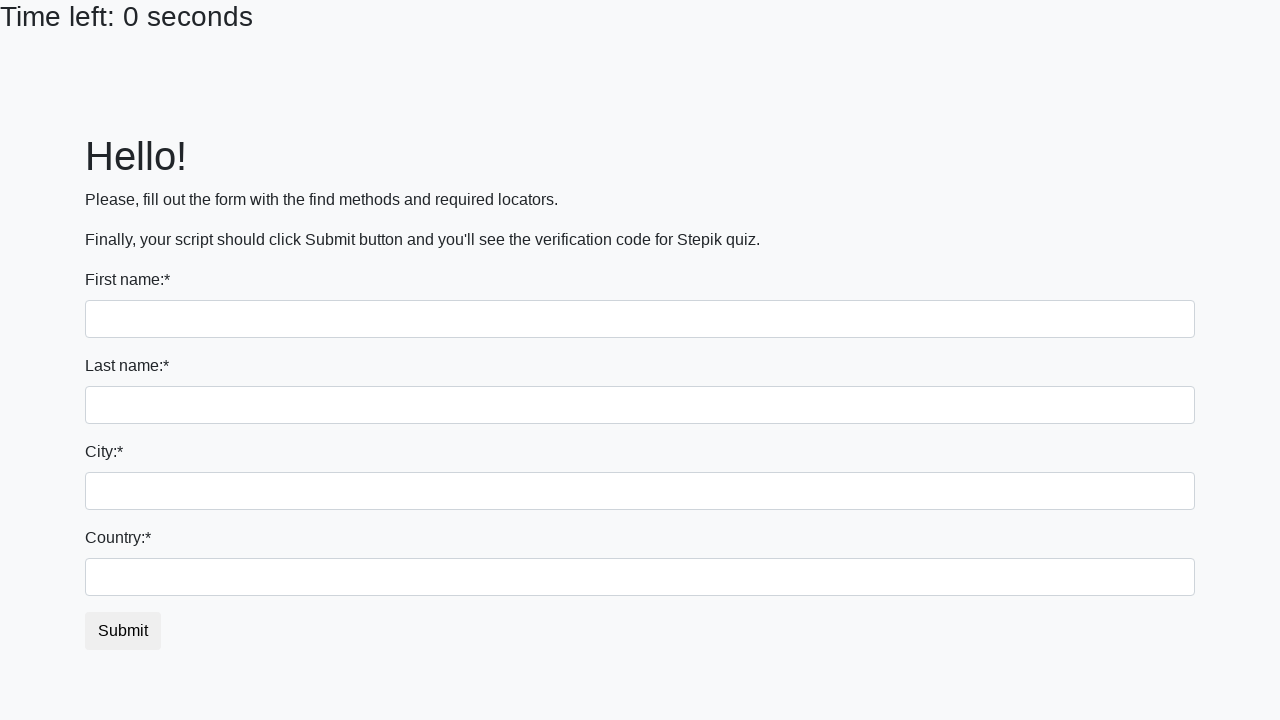

Filled first name field with 'Ivan' on //input[@name="first_name"]
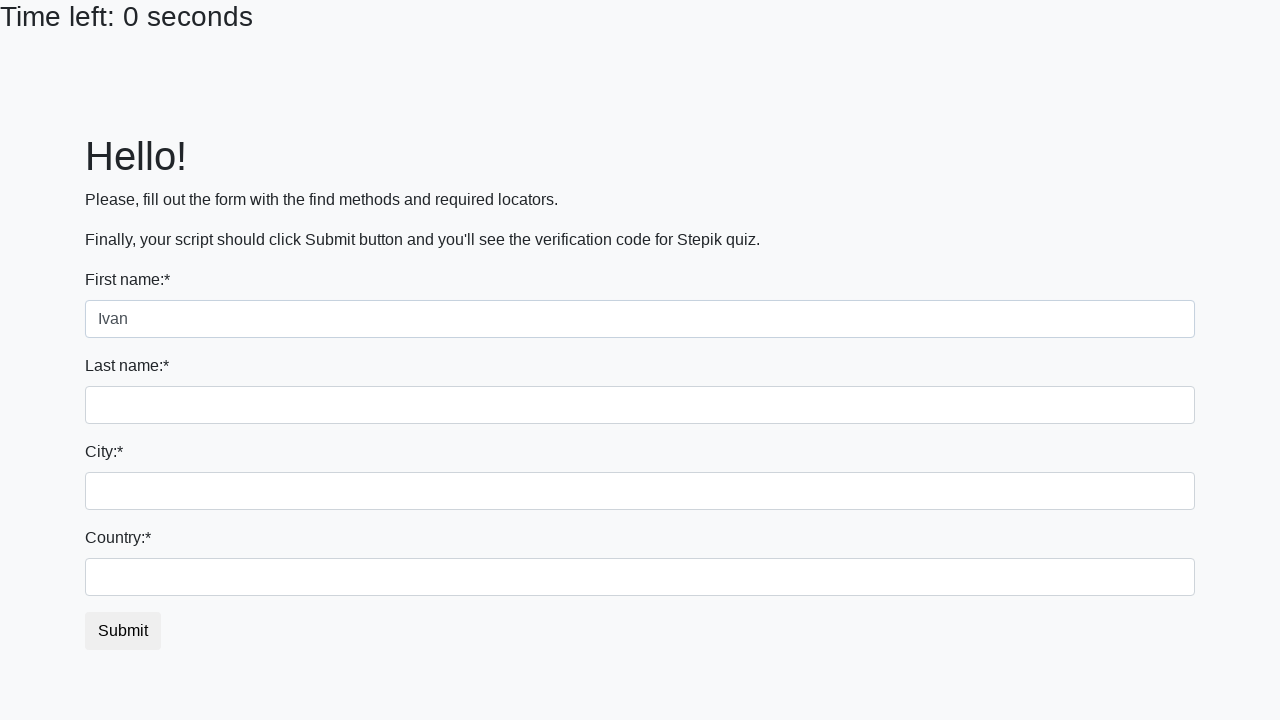

Filled last name field with 'Petrov' on //input[@name="last_name"]
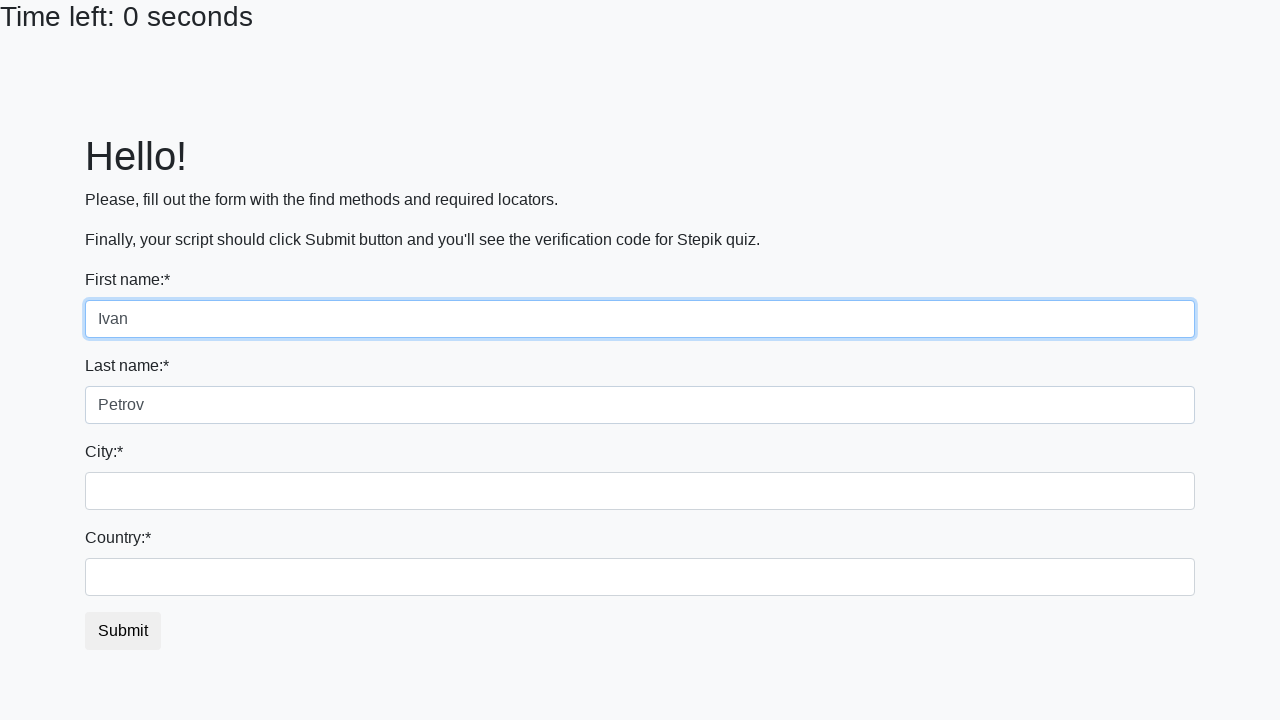

Filled city field with 'Smolensk' on //input[@name="firstname"]
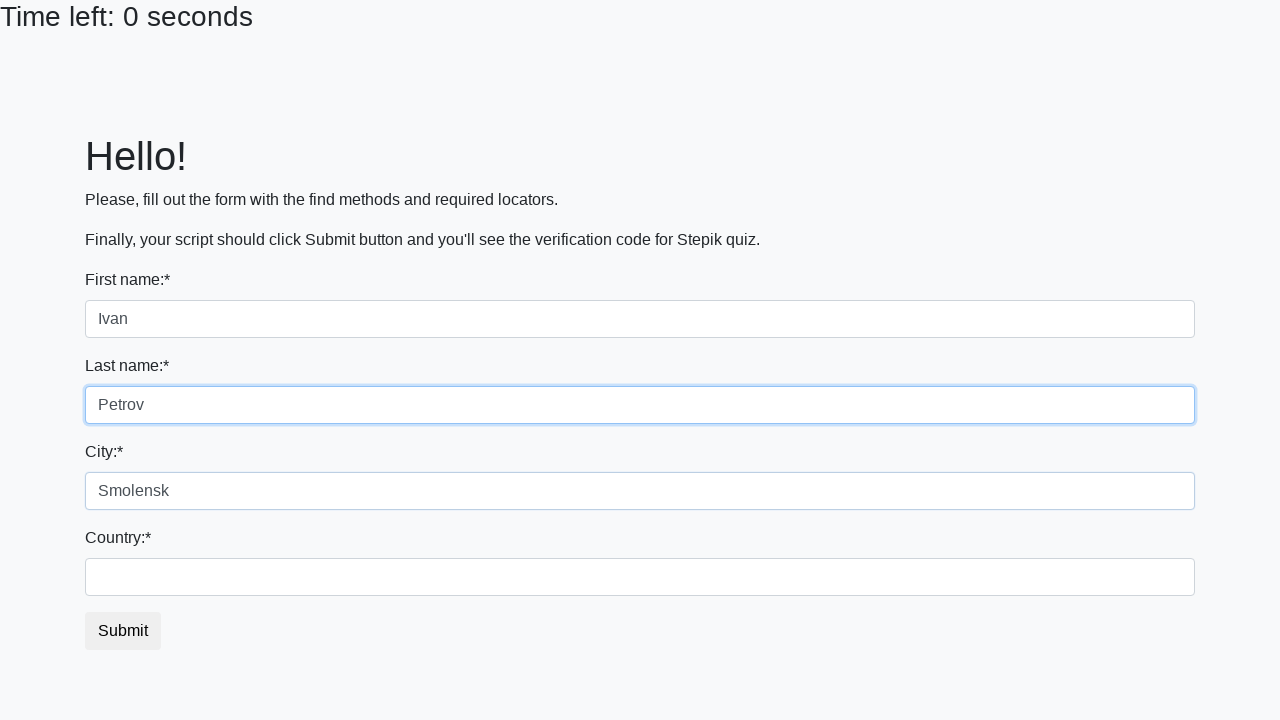

Filled country field with 'Russia' on //*[@id="country"]
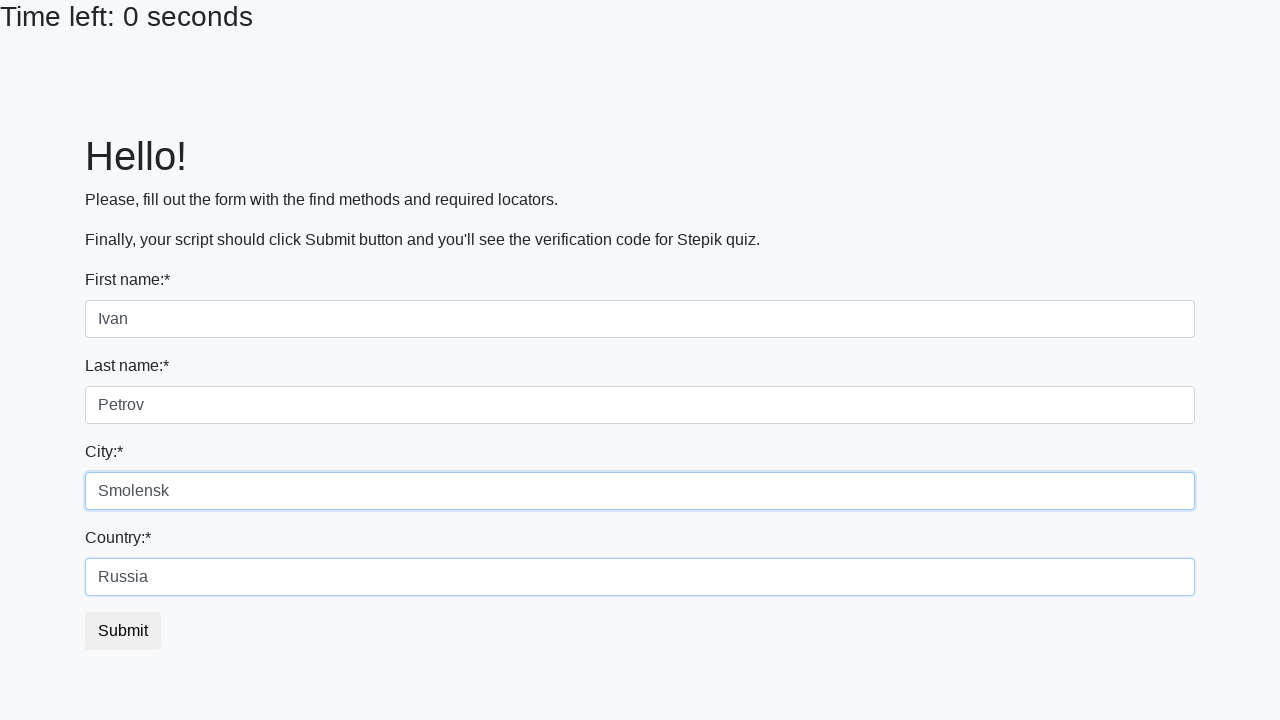

Clicked submit button to submit the form at (123, 631) on button.btn
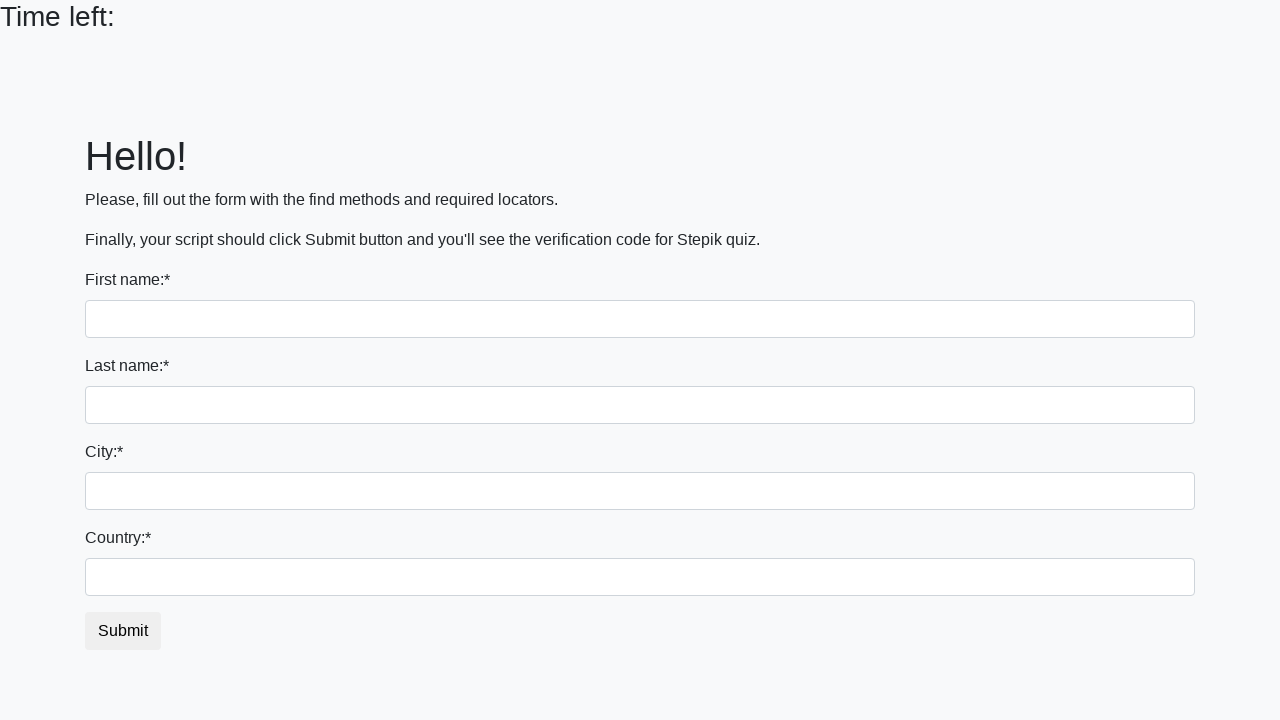

Waited for form submission result to appear
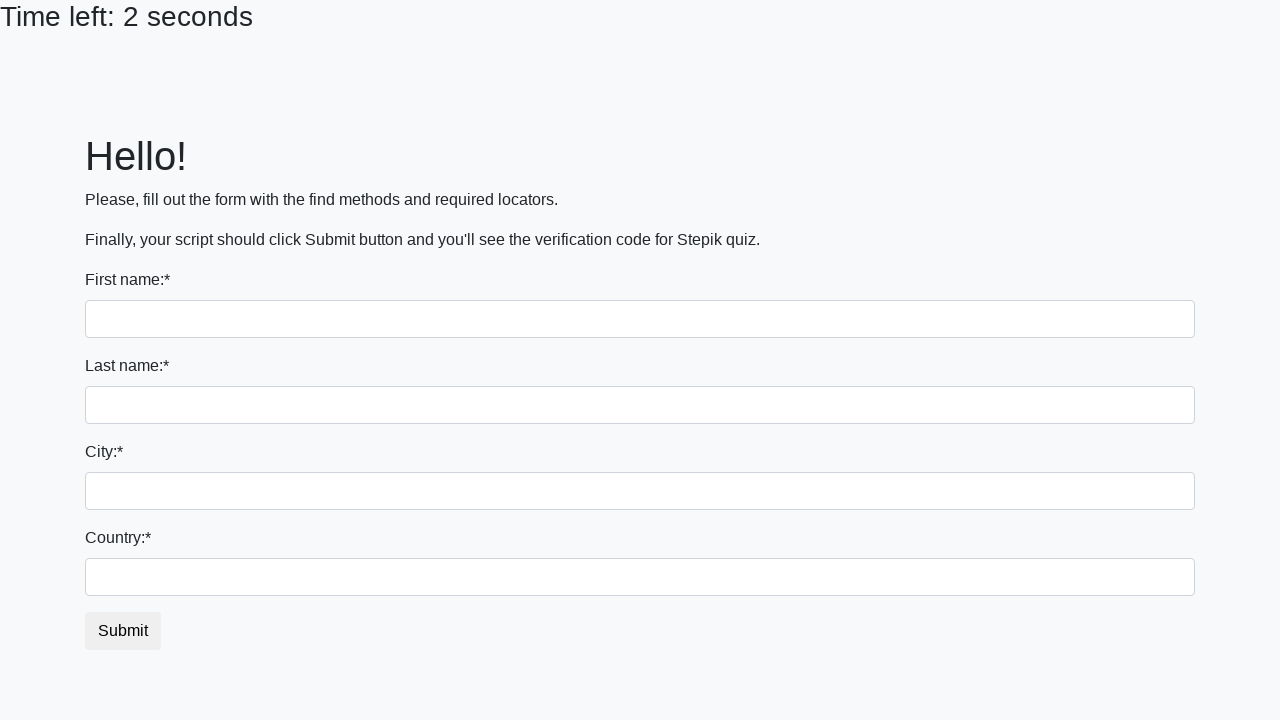

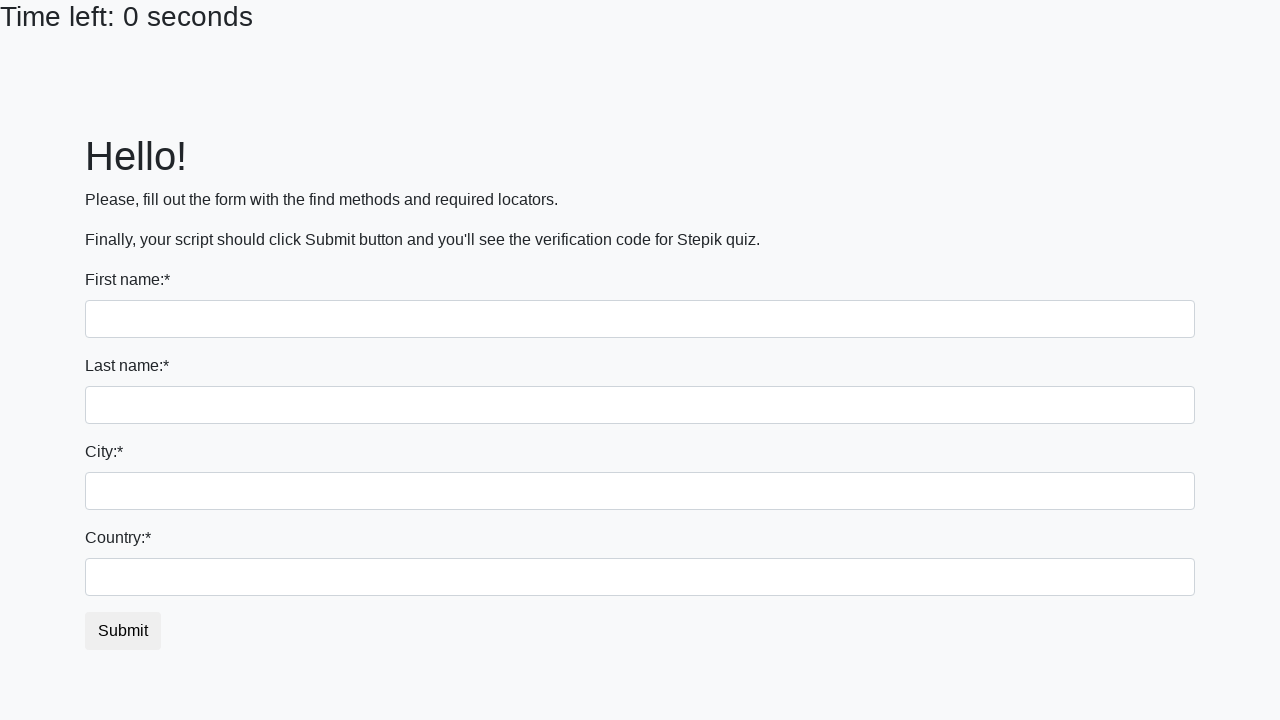